Tests keyboard interactions by typing text, selecting a portion using Shift+Arrow keys, deleting the selection, and typing replacement text

Starting URL: https://the-internet.herokuapp.com/key_presses

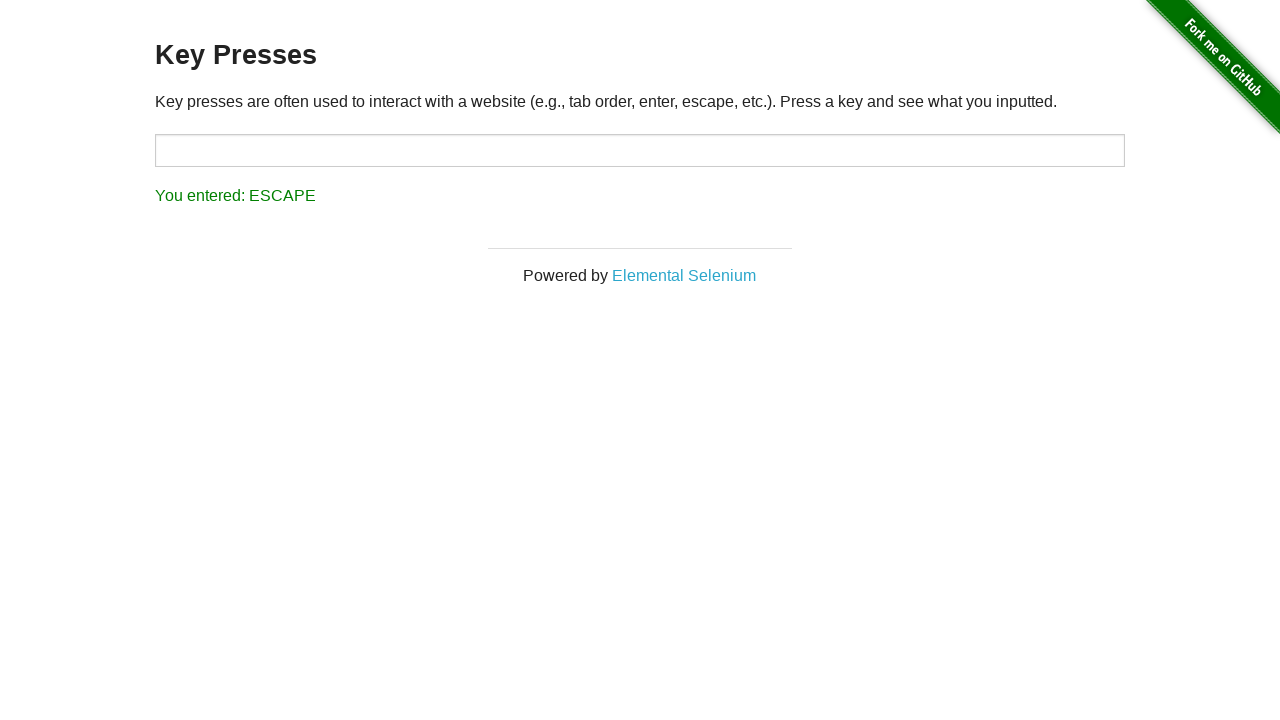

Clicked on input field to focus it at (640, 150) on input
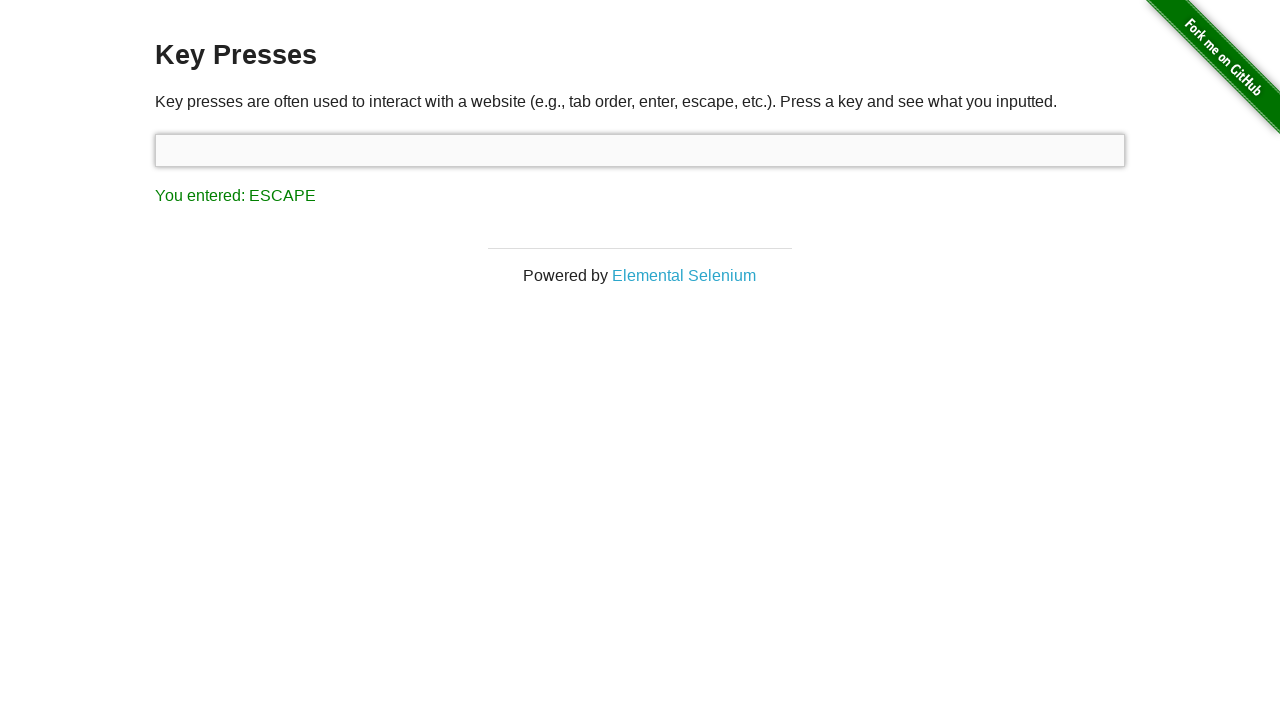

Typed initial text 'one does not simply exit vim'
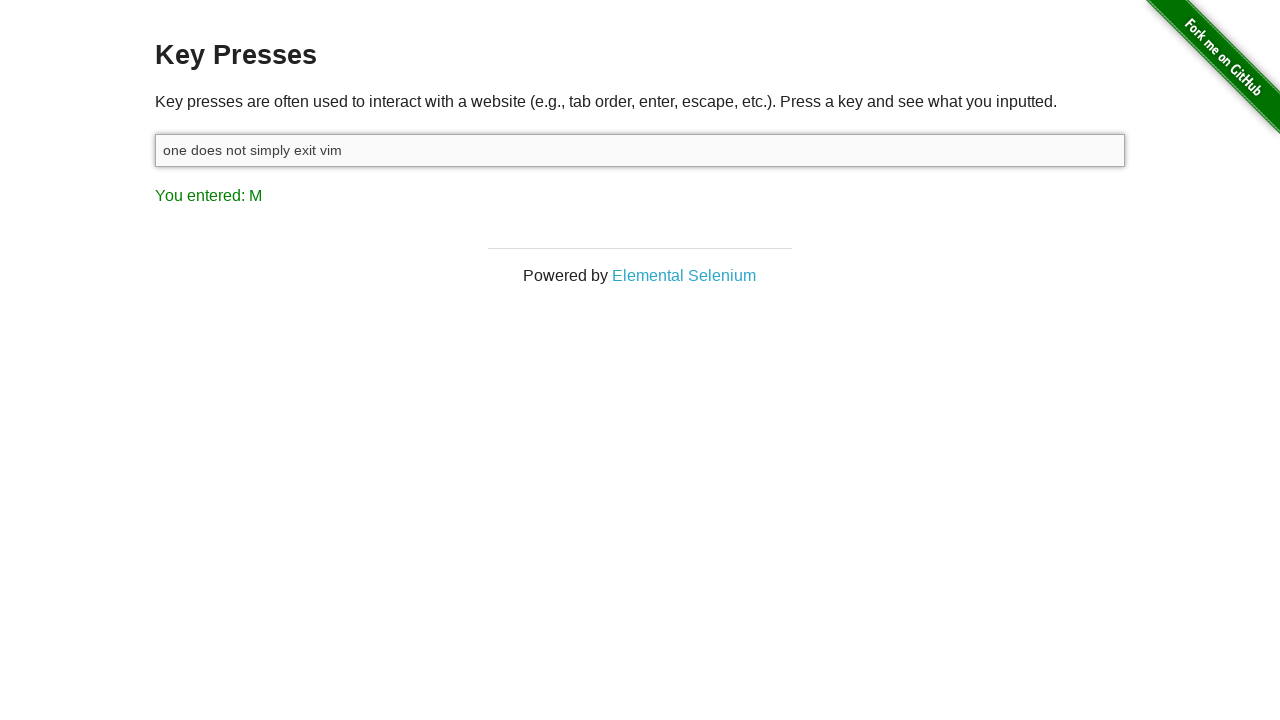

Pressed Shift down to begin selection
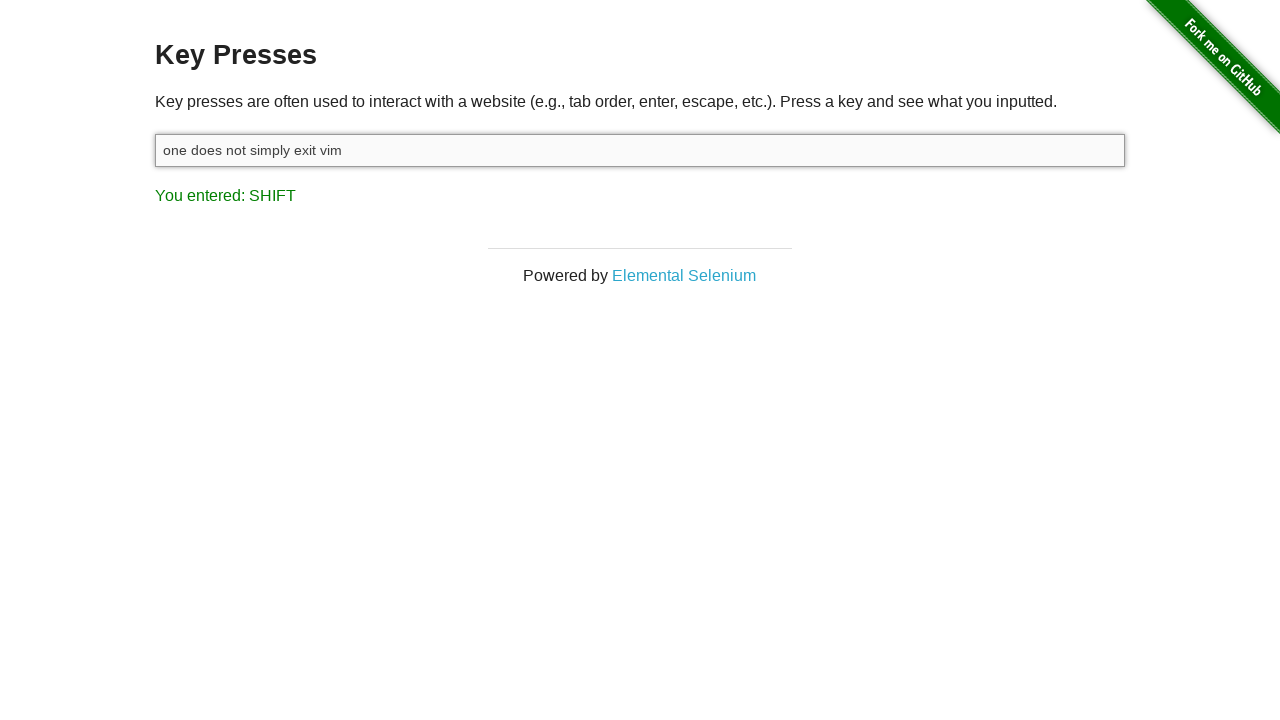

Pressed ArrowLeft to select text (iteration 1 of 9)
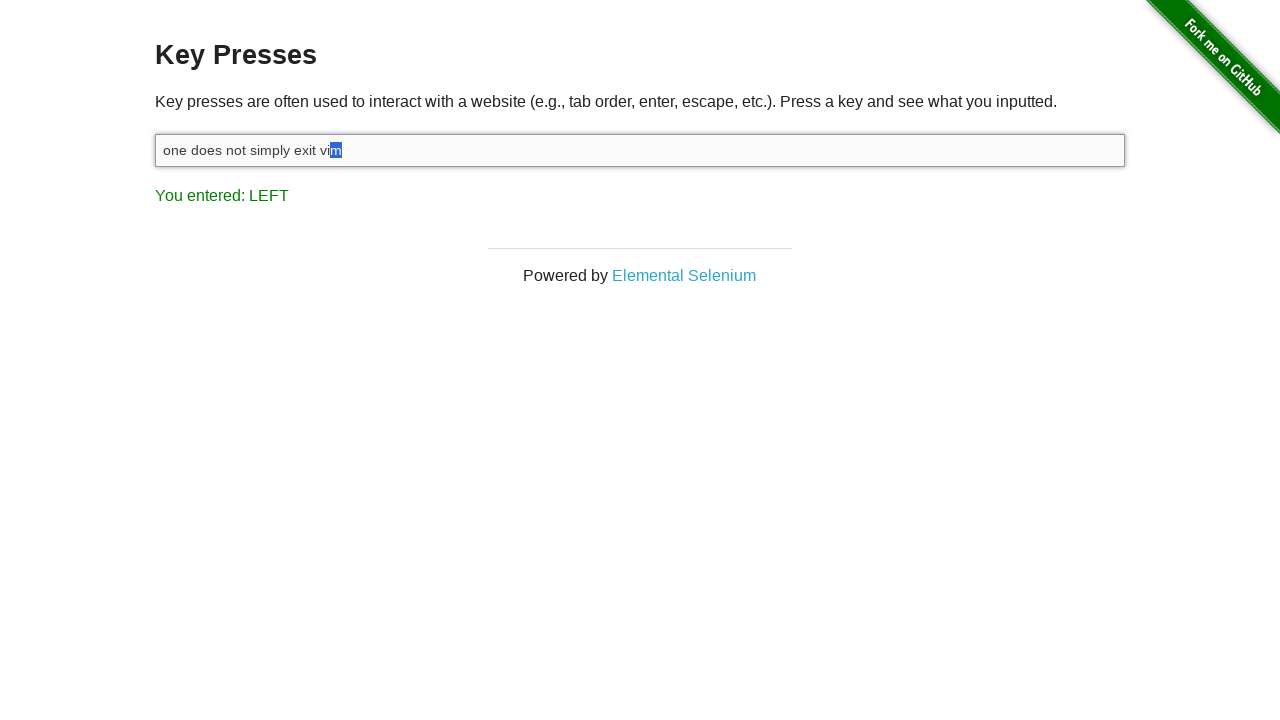

Pressed ArrowLeft to select text (iteration 2 of 9)
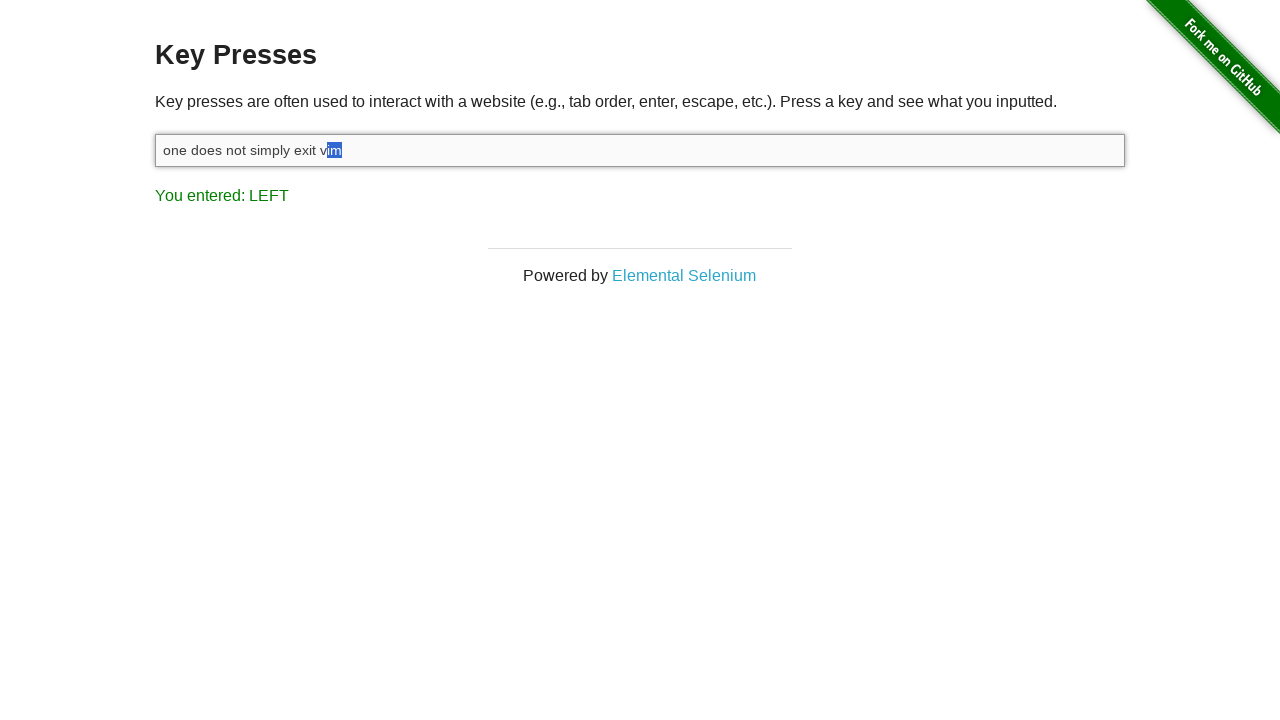

Pressed ArrowLeft to select text (iteration 3 of 9)
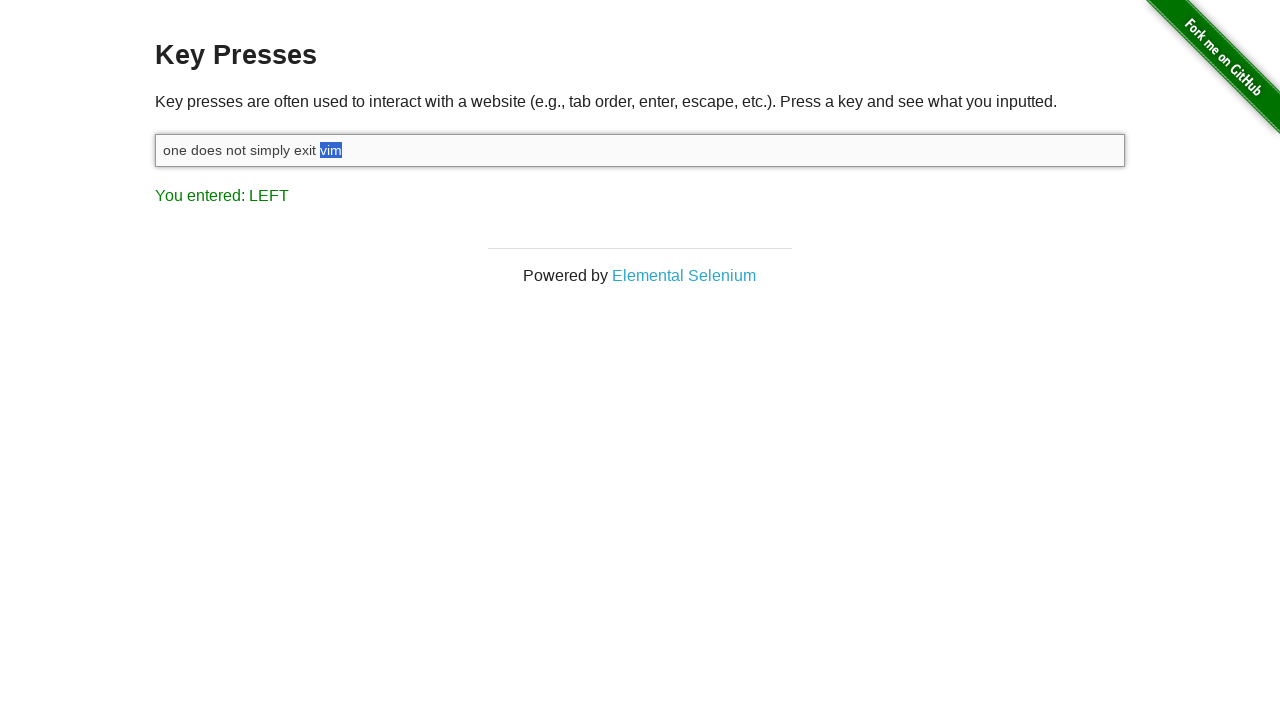

Pressed ArrowLeft to select text (iteration 4 of 9)
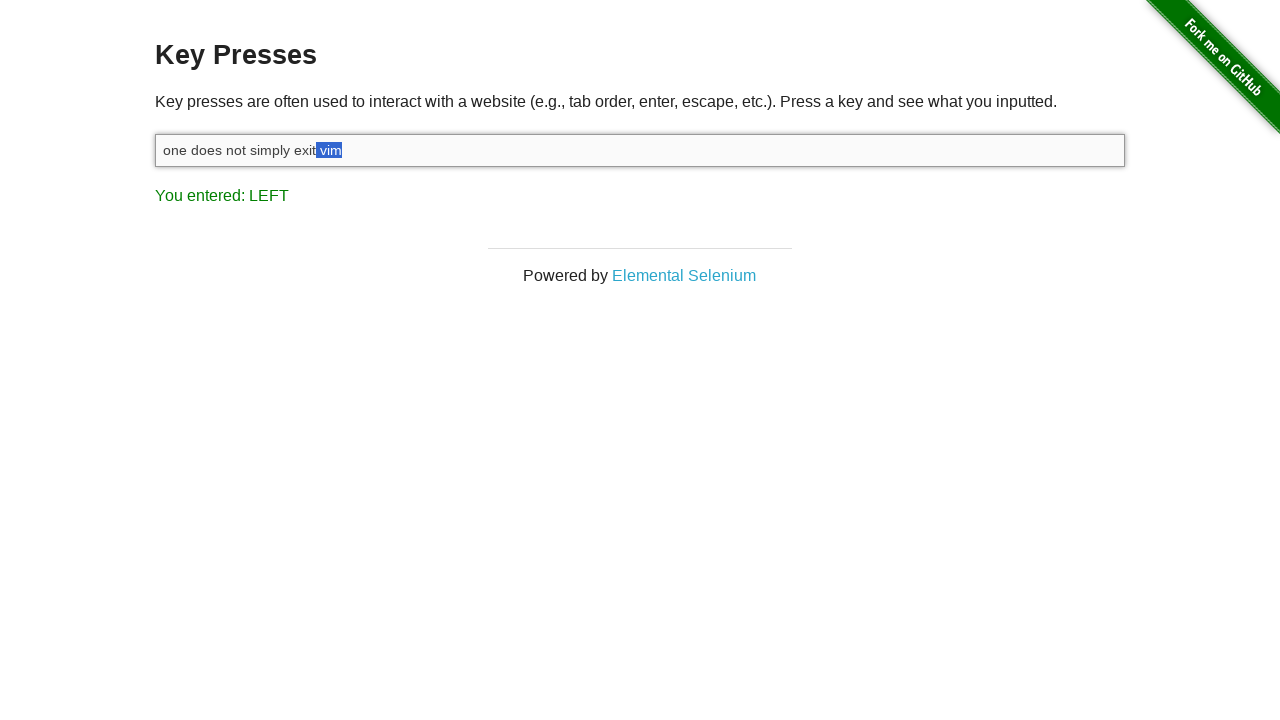

Pressed ArrowLeft to select text (iteration 5 of 9)
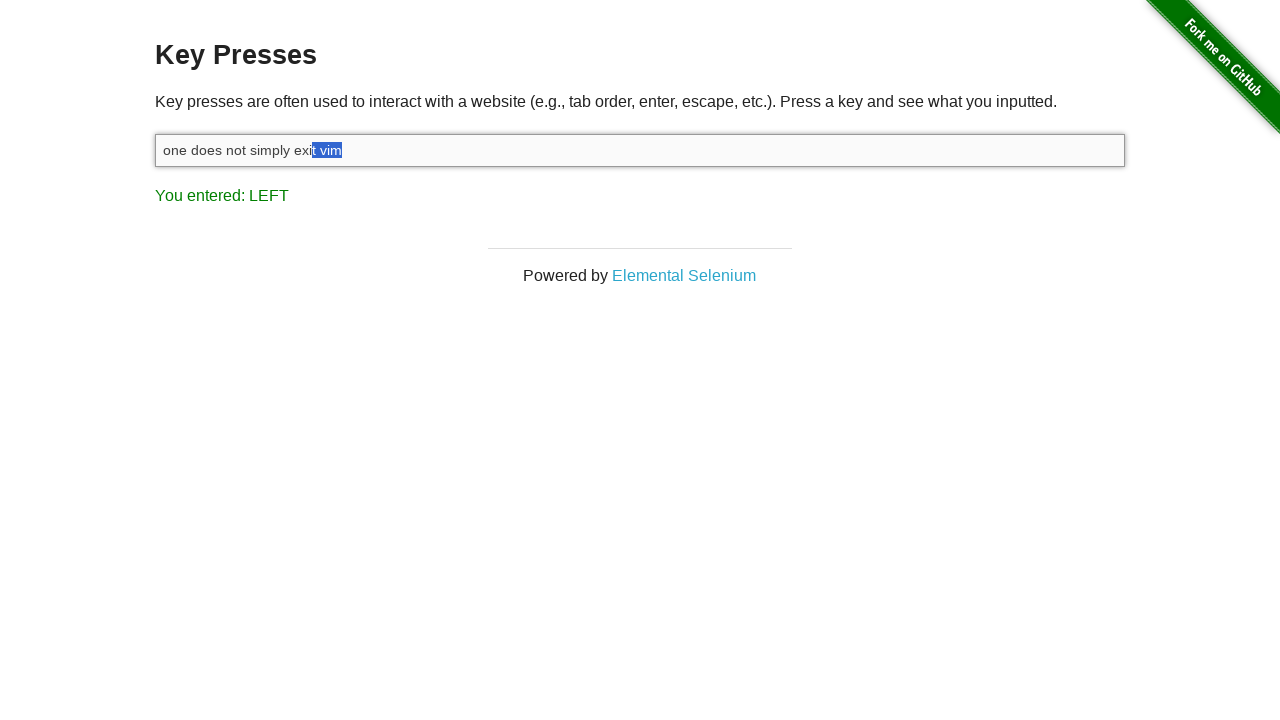

Pressed ArrowLeft to select text (iteration 6 of 9)
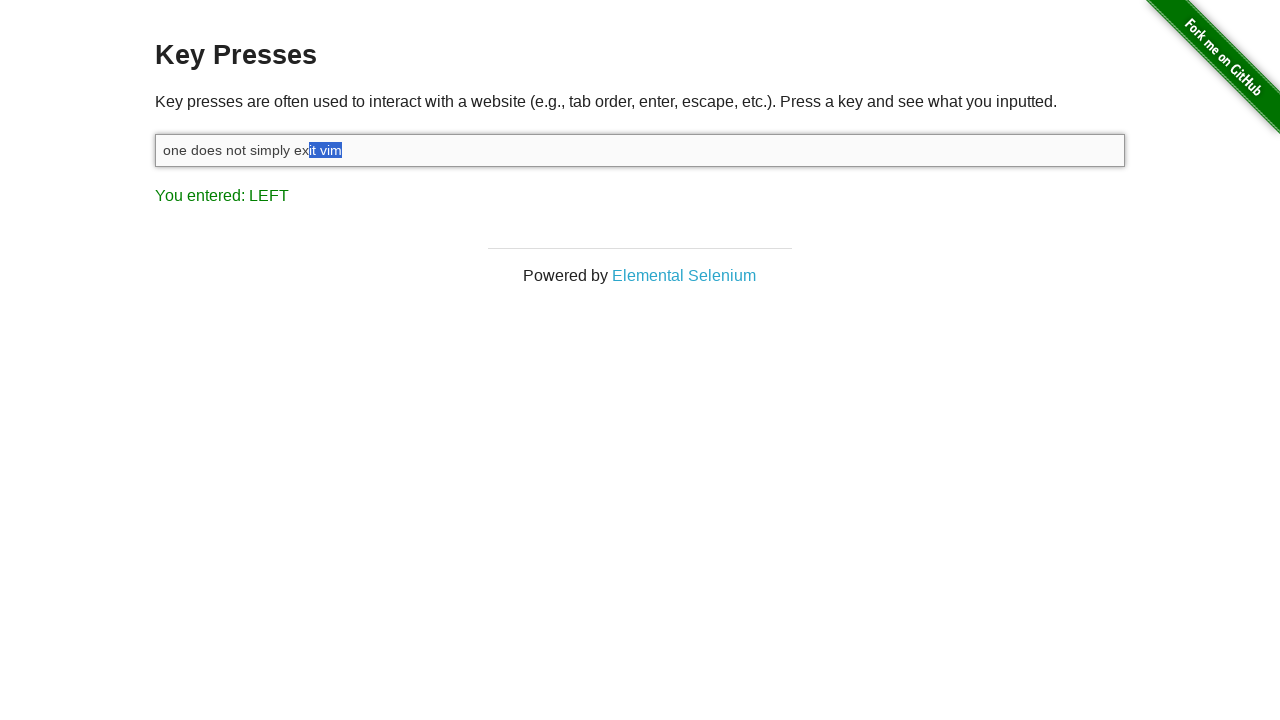

Pressed ArrowLeft to select text (iteration 7 of 9)
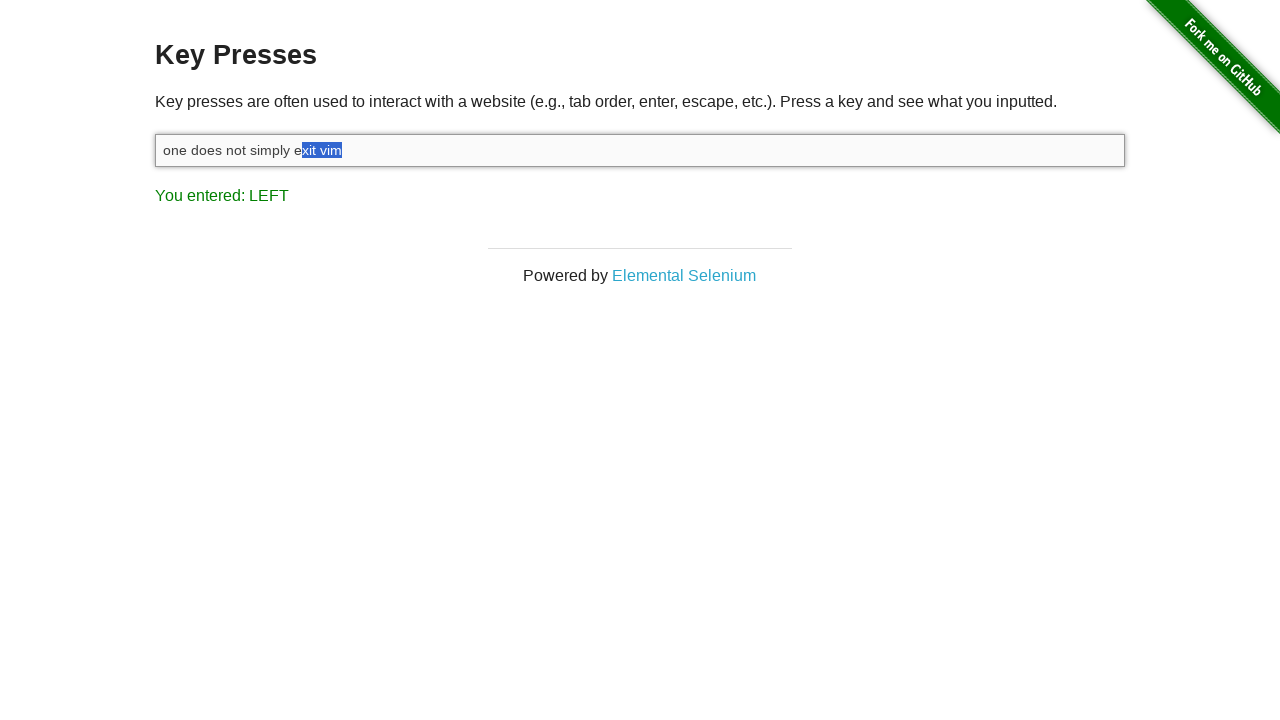

Pressed ArrowLeft to select text (iteration 8 of 9)
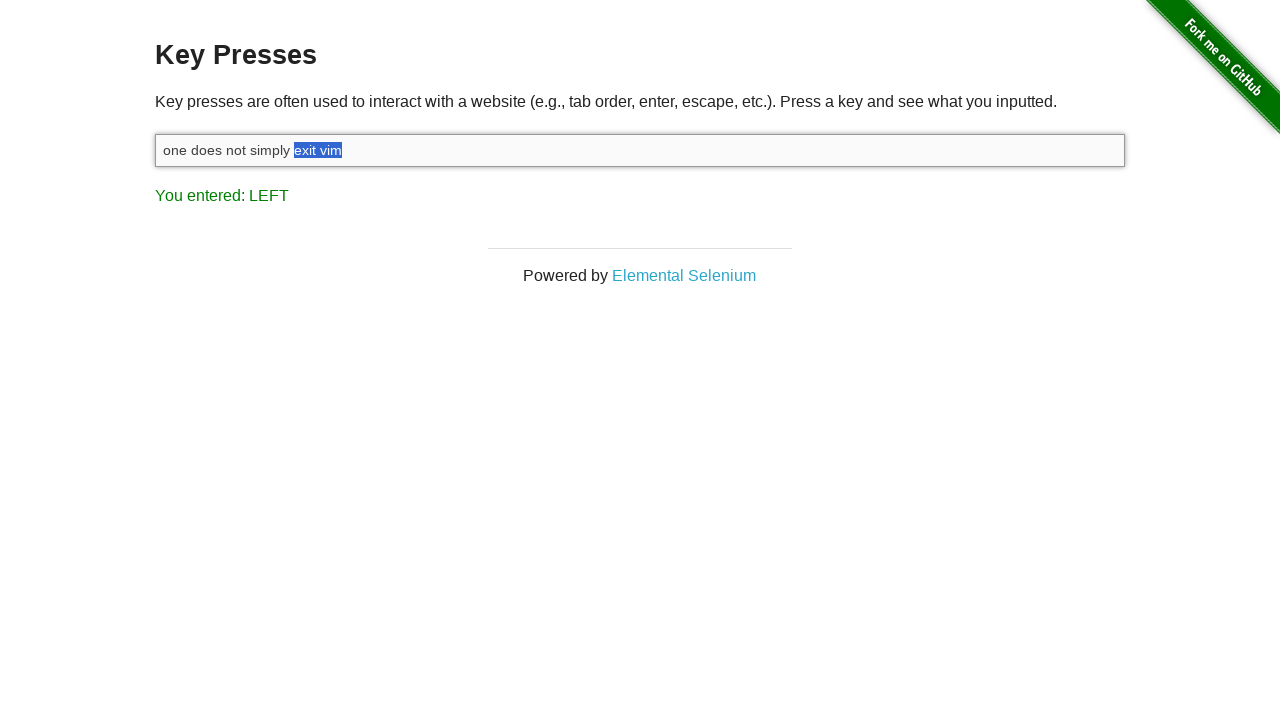

Pressed ArrowLeft to select text (iteration 9 of 9)
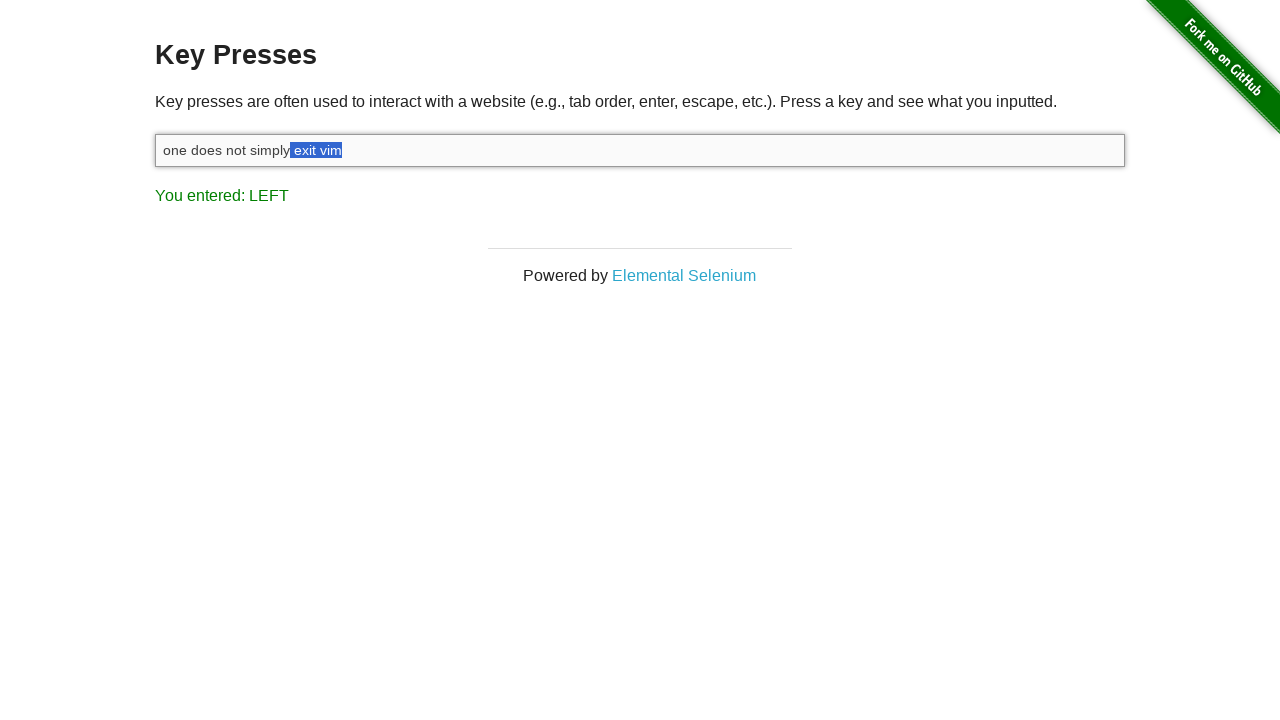

Released Shift to complete text selection
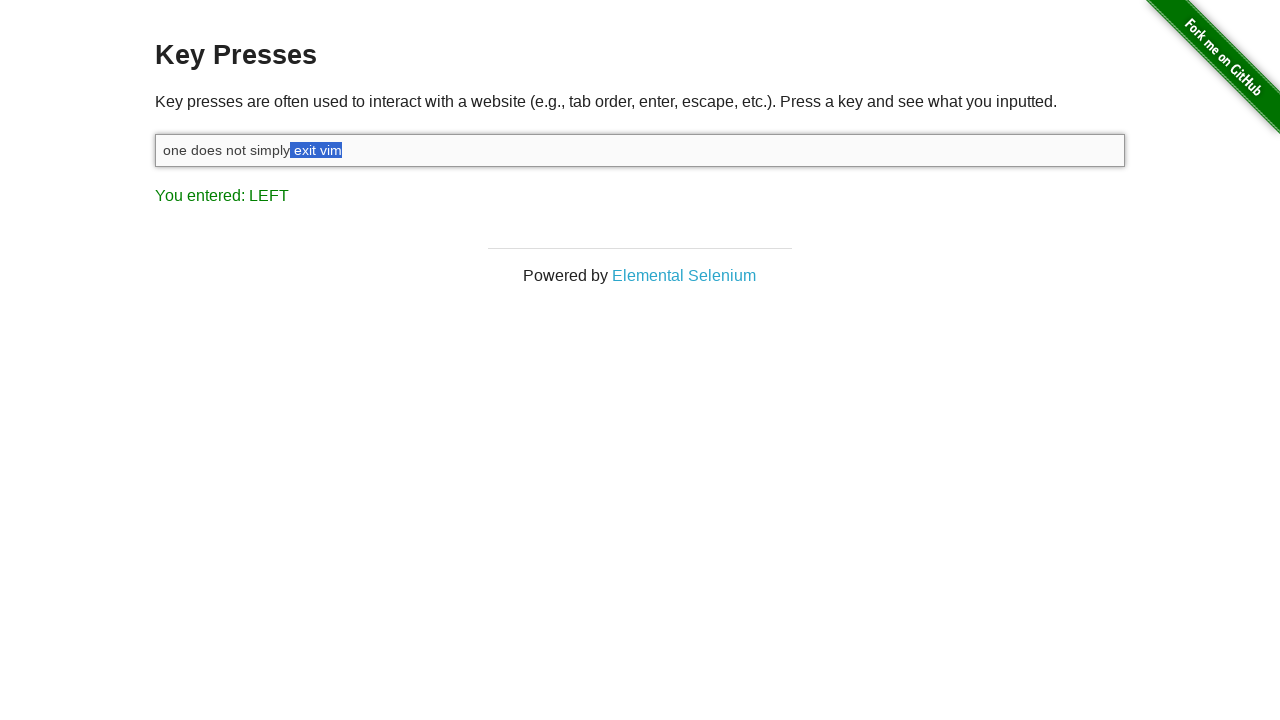

Pressed Backspace to delete selected text ' exit vim'
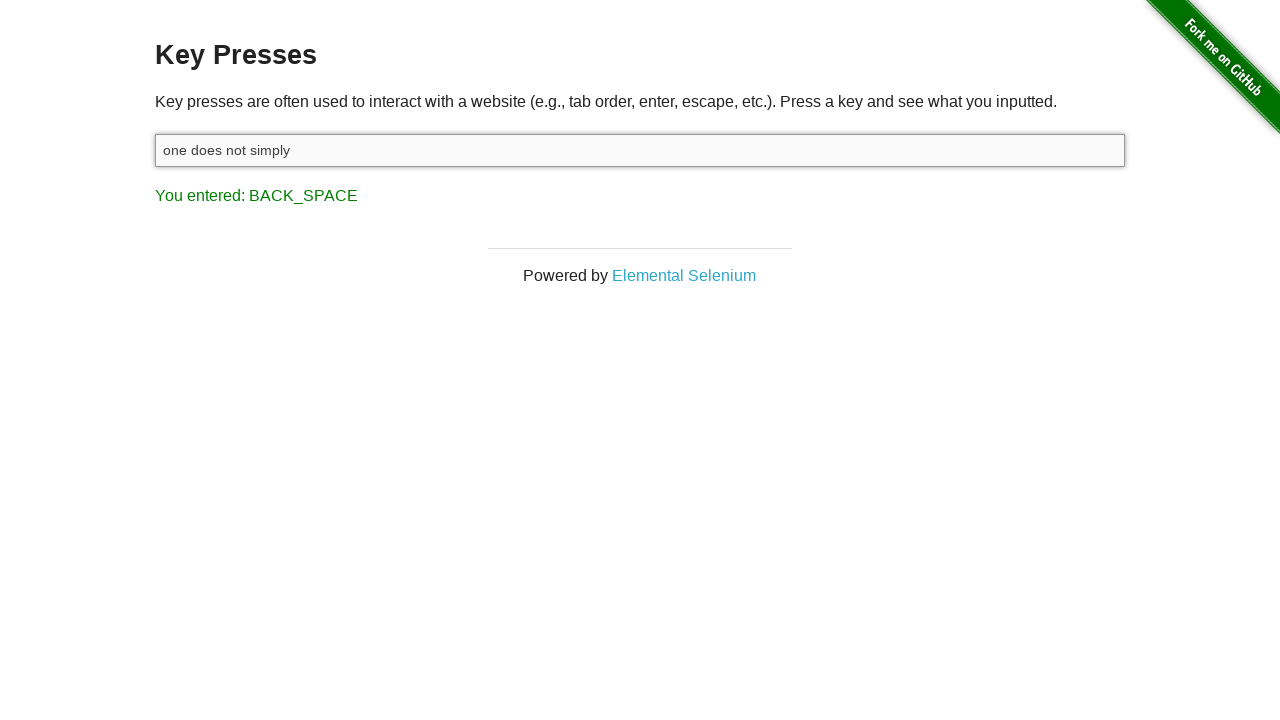

Typed replacement text ' walk into mordor'
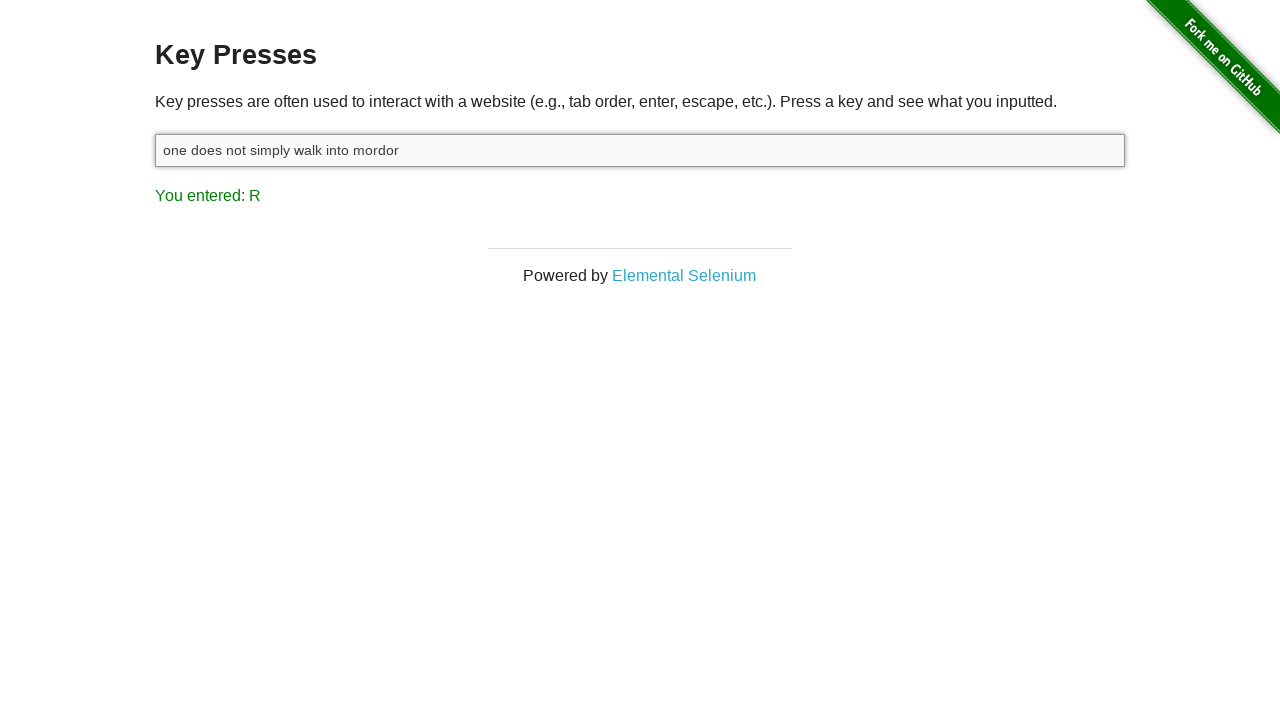

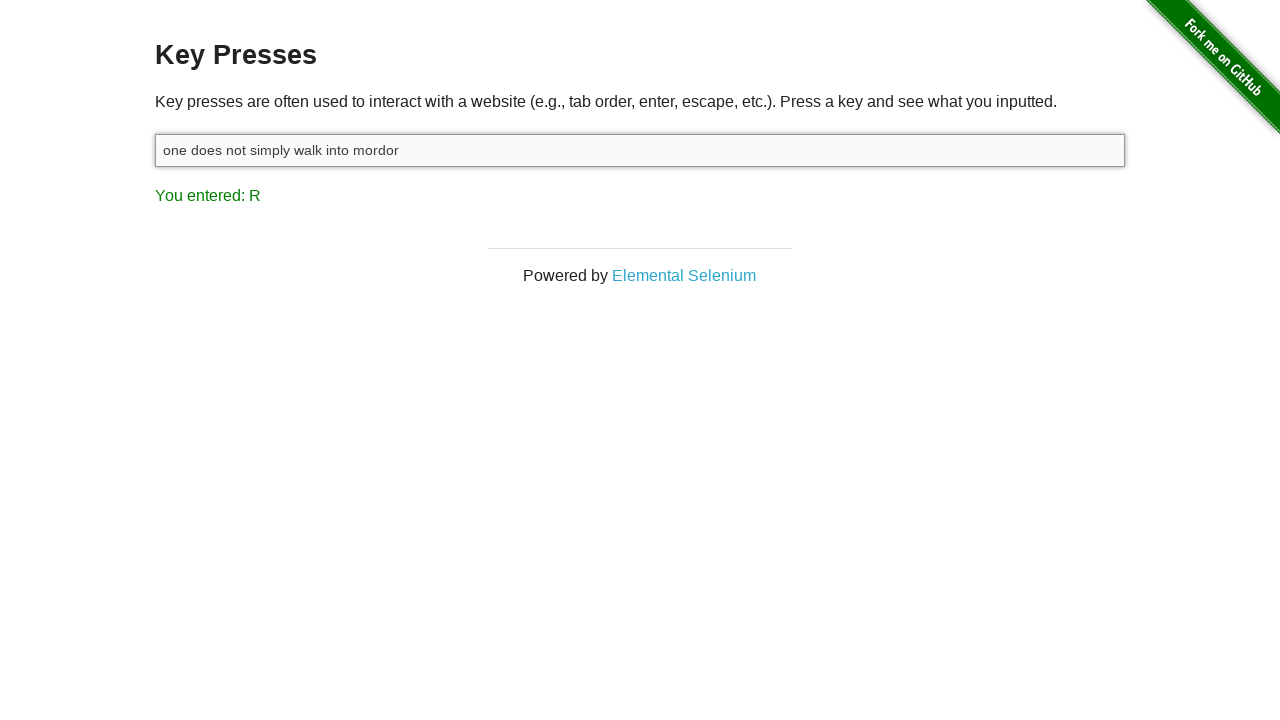